Tests getting an element's tag name

Starting URL: http://guinea-pig.webdriver.io

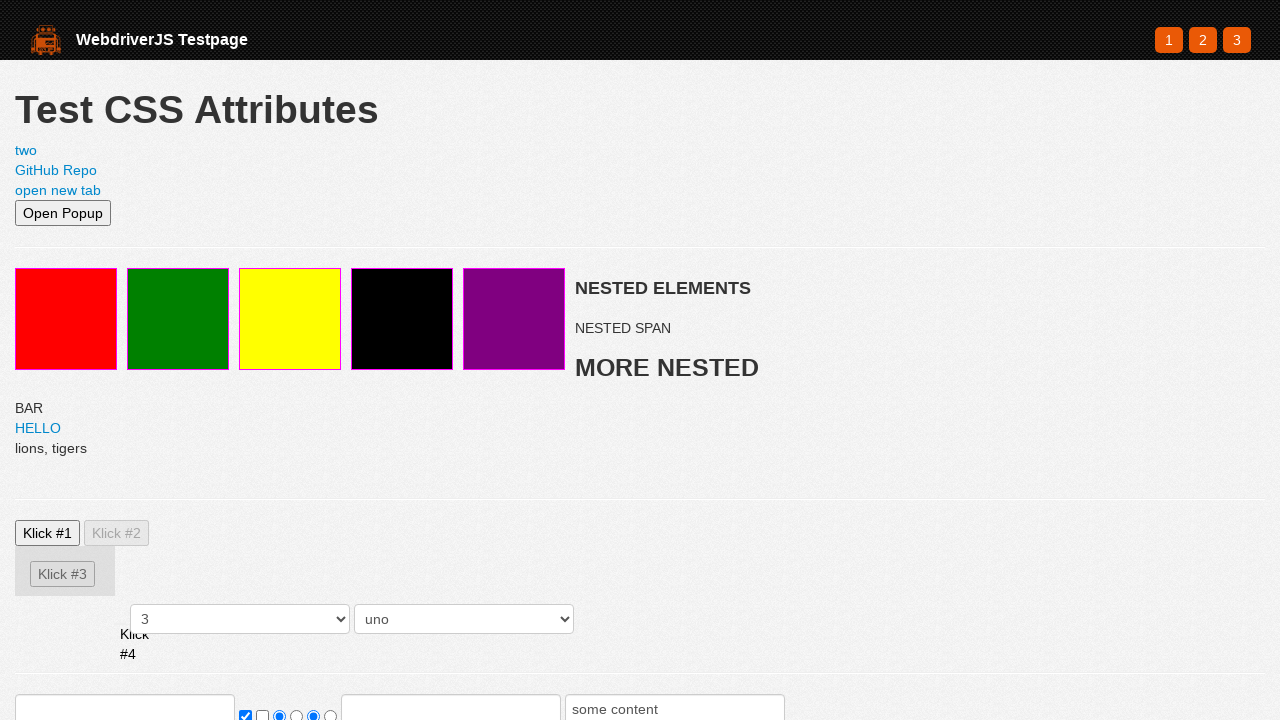

Navigated to test page at http://guinea-pig.webdriver.io
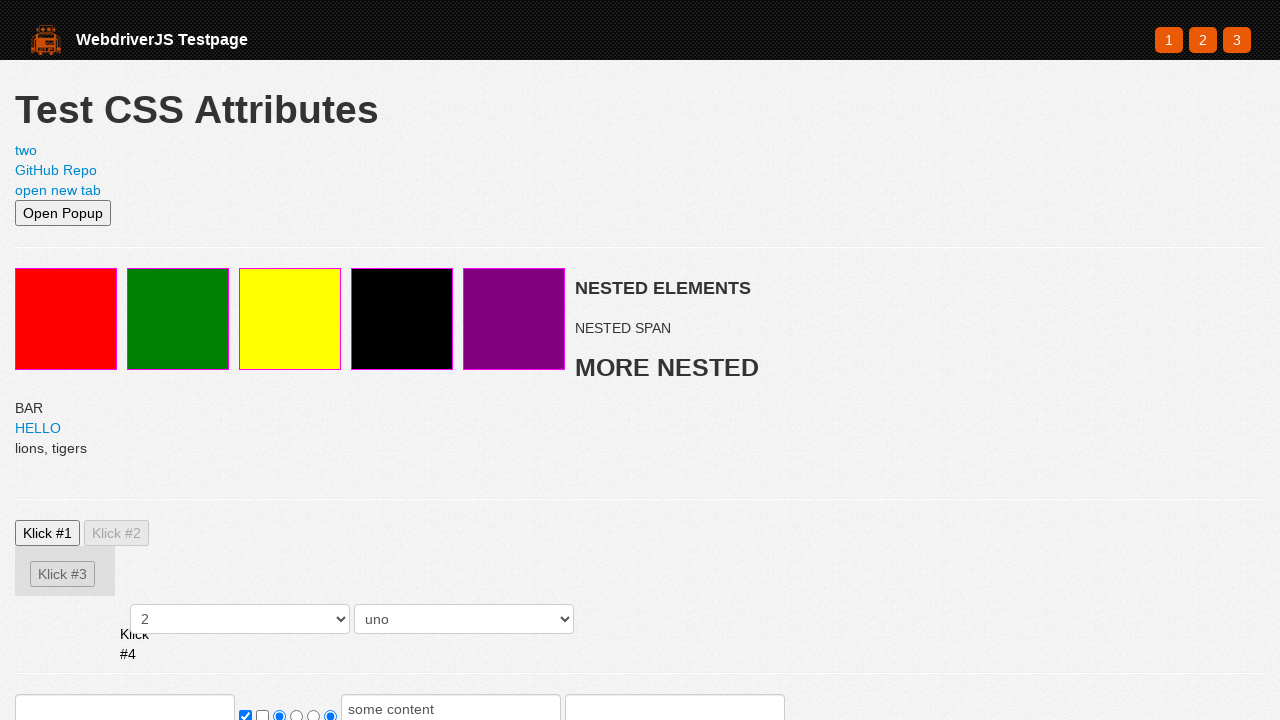

Located the element with ID 'secondPageLink'
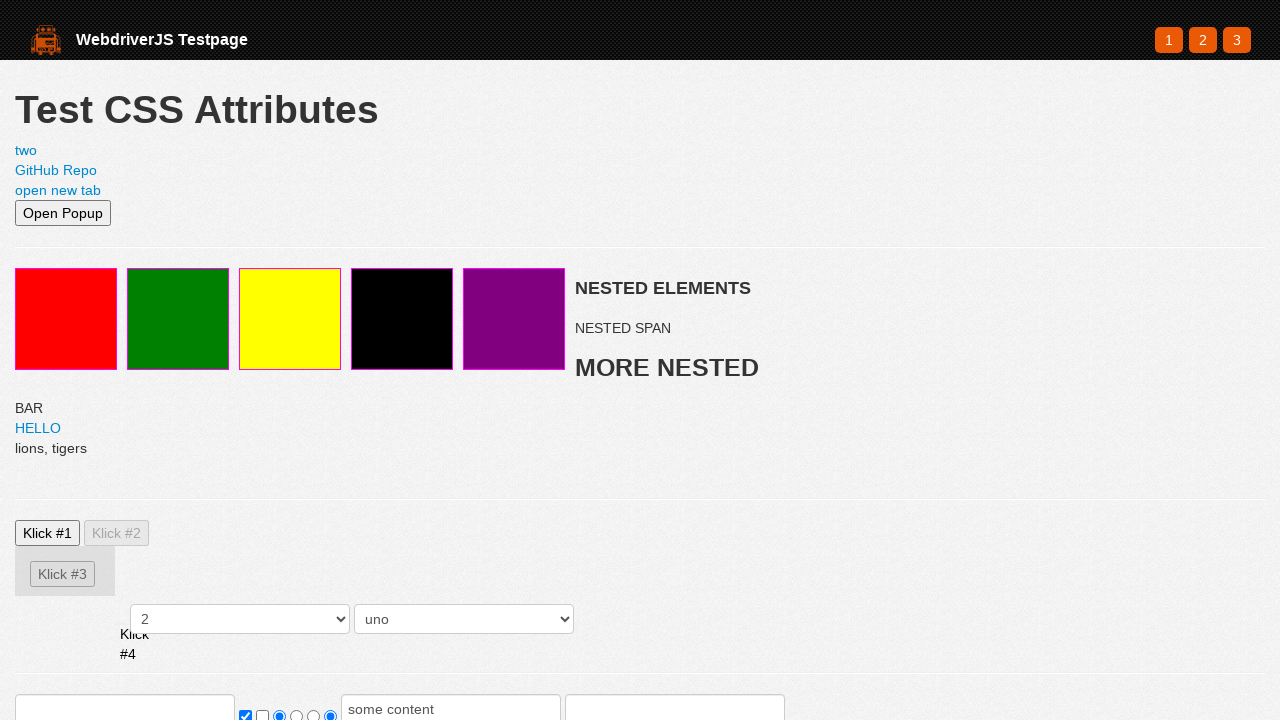

Retrieved tag name of the element: a
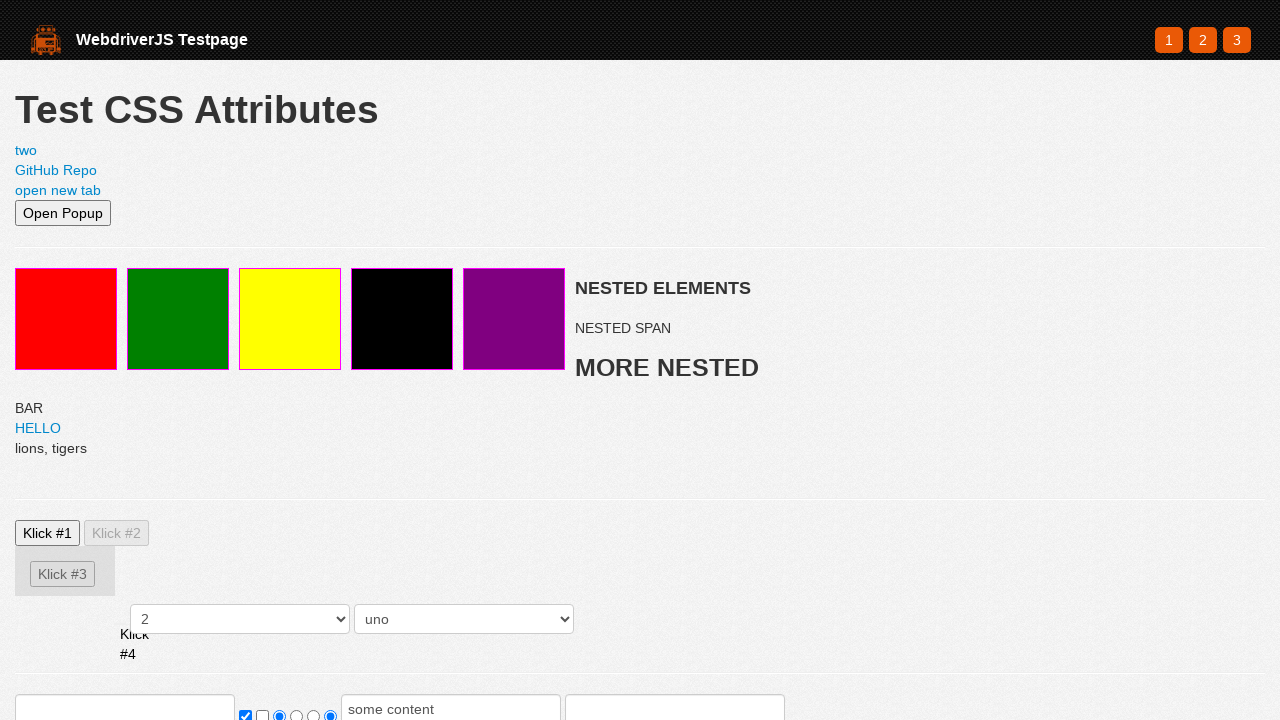

Verified that the element tag name is 'a'
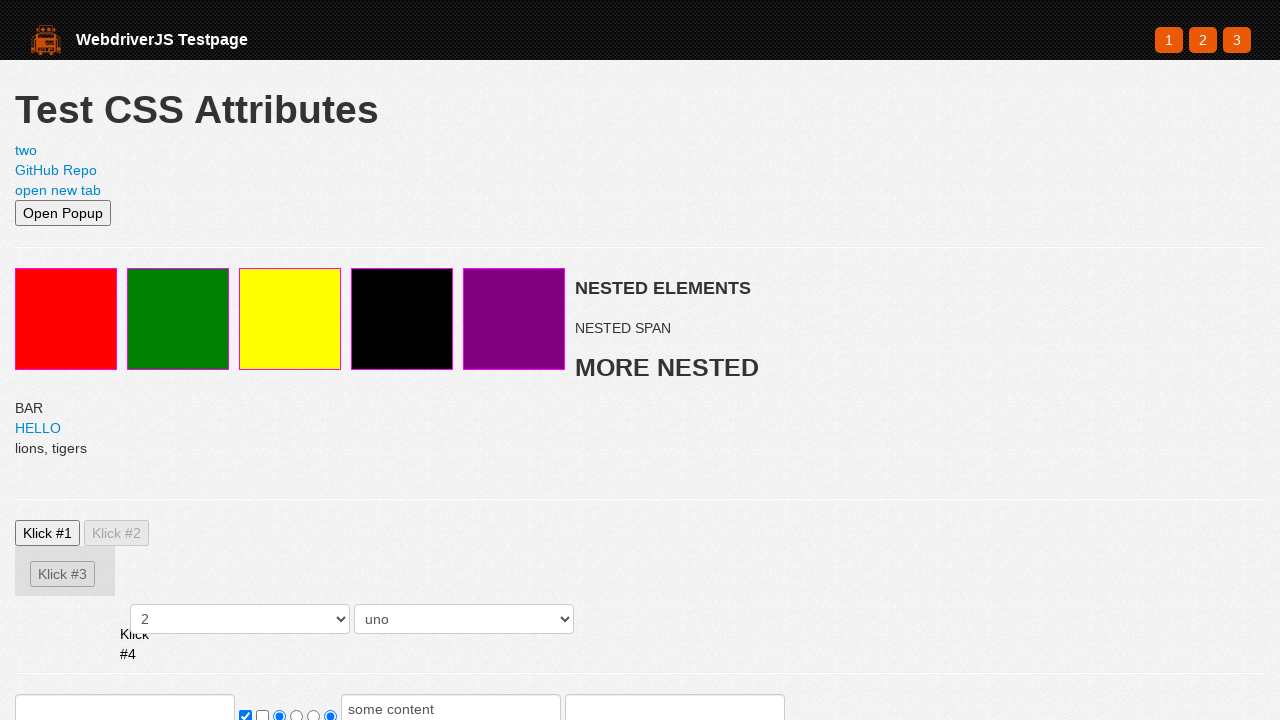

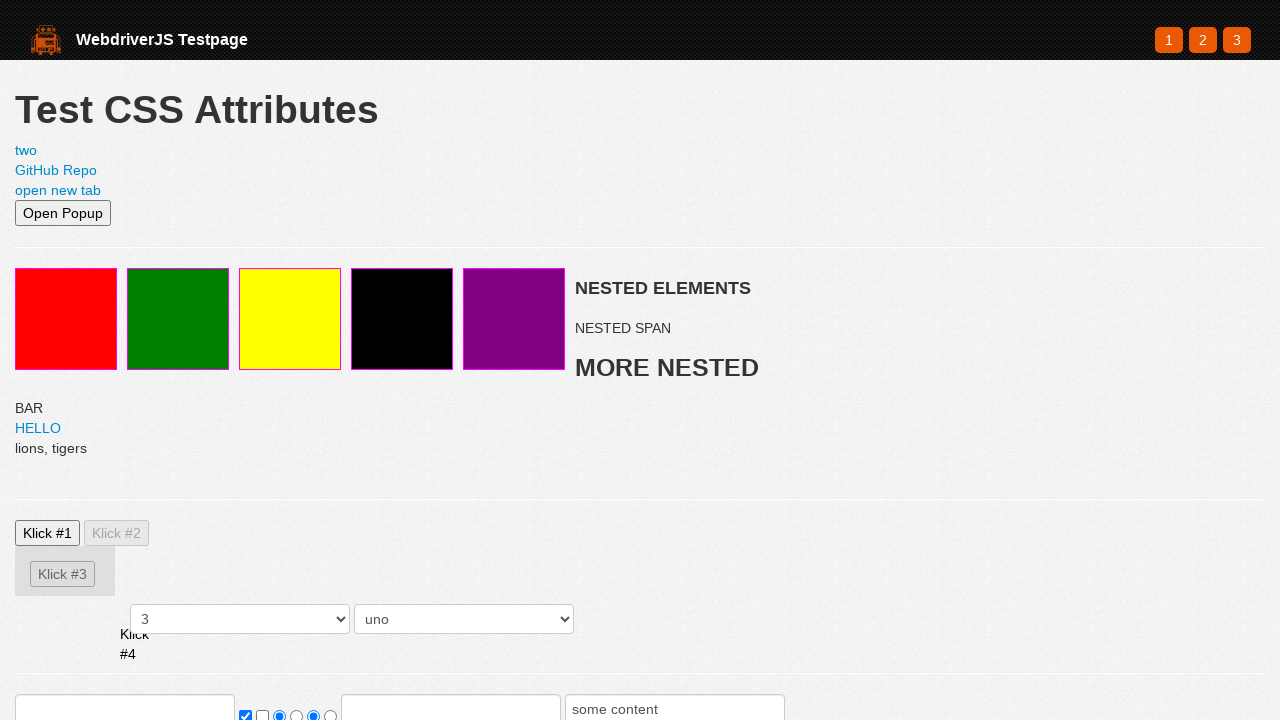